Tests browser window management by navigating to a demo site and resizing the browser window to specific dimensions

Starting URL: https://demoqa.com/

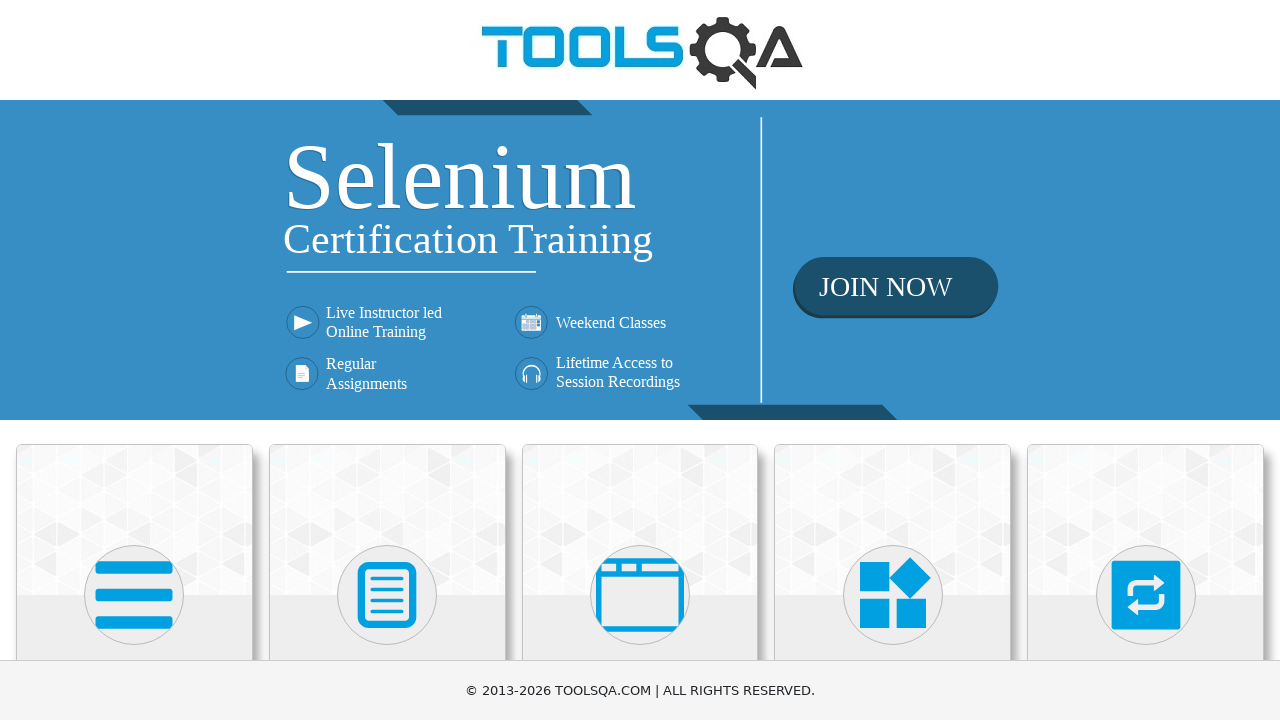

Retrieved current window size
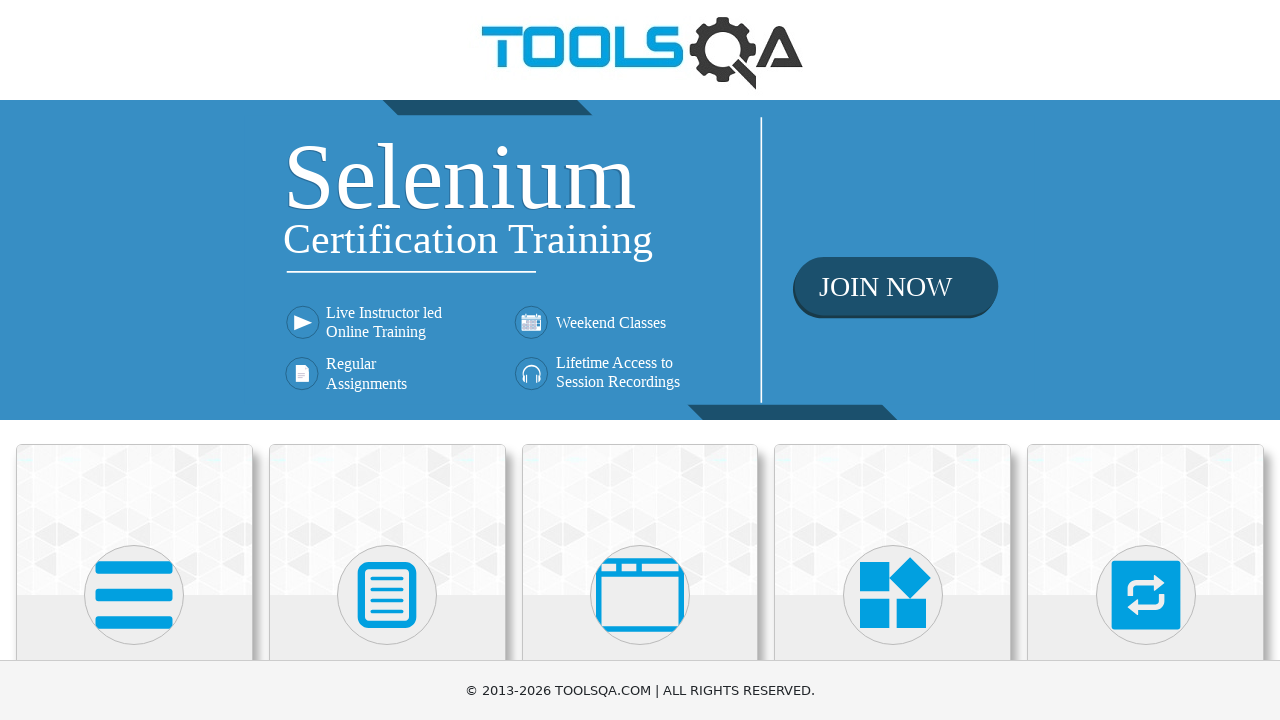

Resized browser window to 600x600 pixels
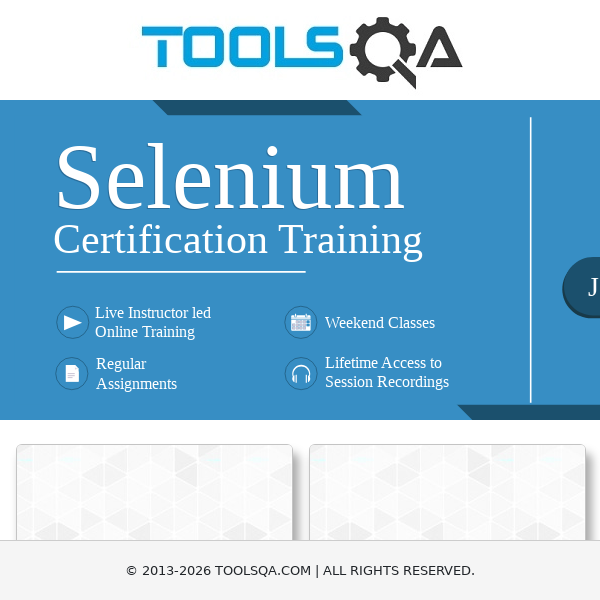

Retrieved updated window size after resize
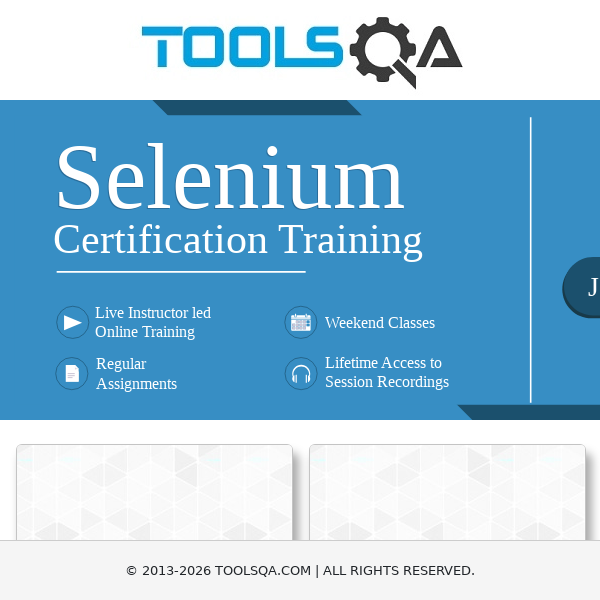

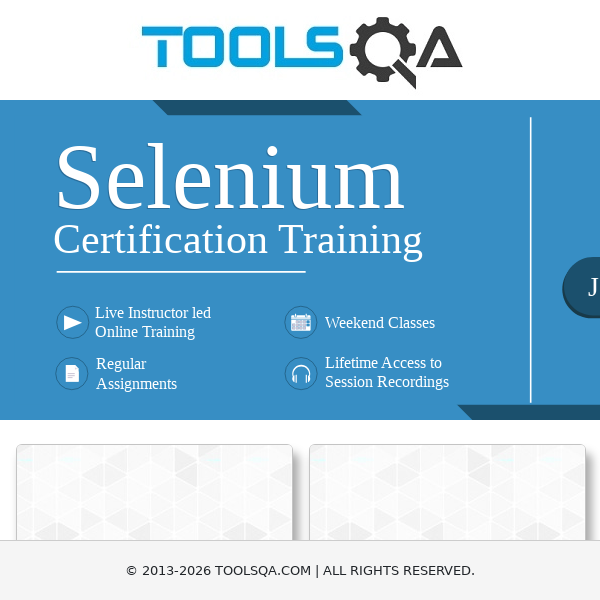